Tests clicking a button with a dynamic ID on the UI Test Automation Playground by locating it via its CSS class and clicking it.

Starting URL: http://uitestingplayground.com/dynamicid

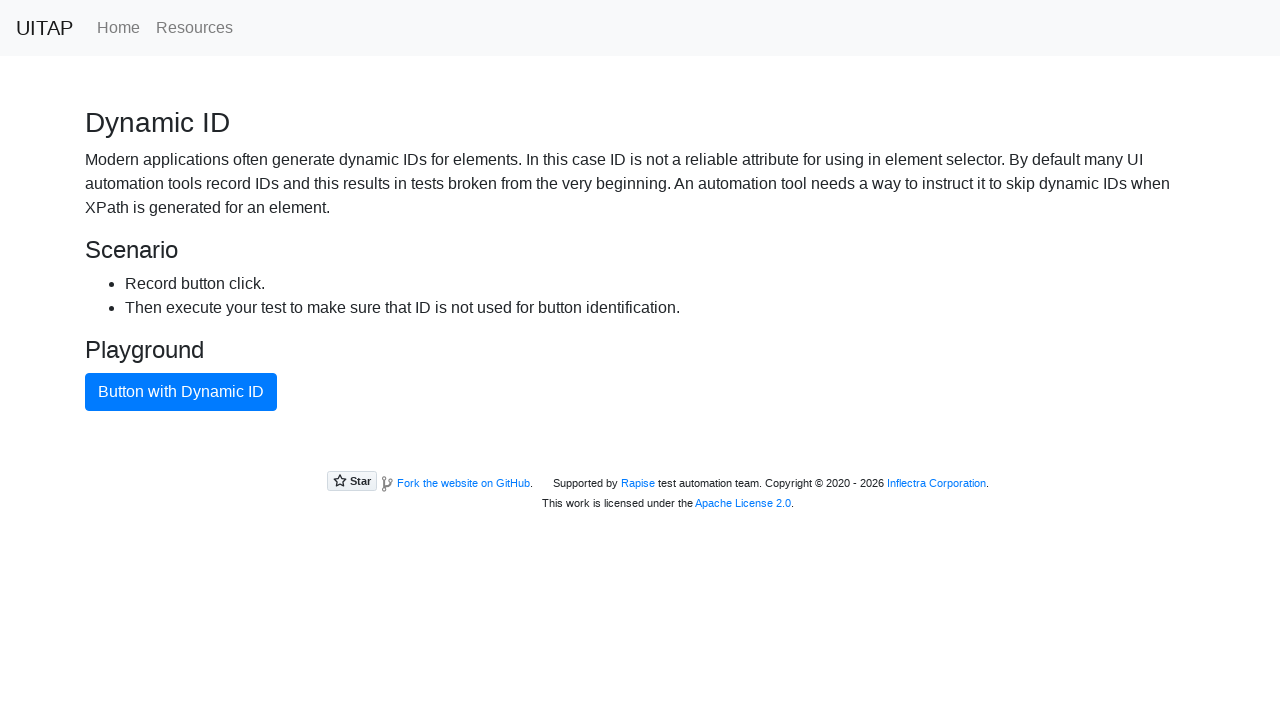

Clicked the primary button with dynamic ID using CSS class selector at (181, 392) on button.btn-primary
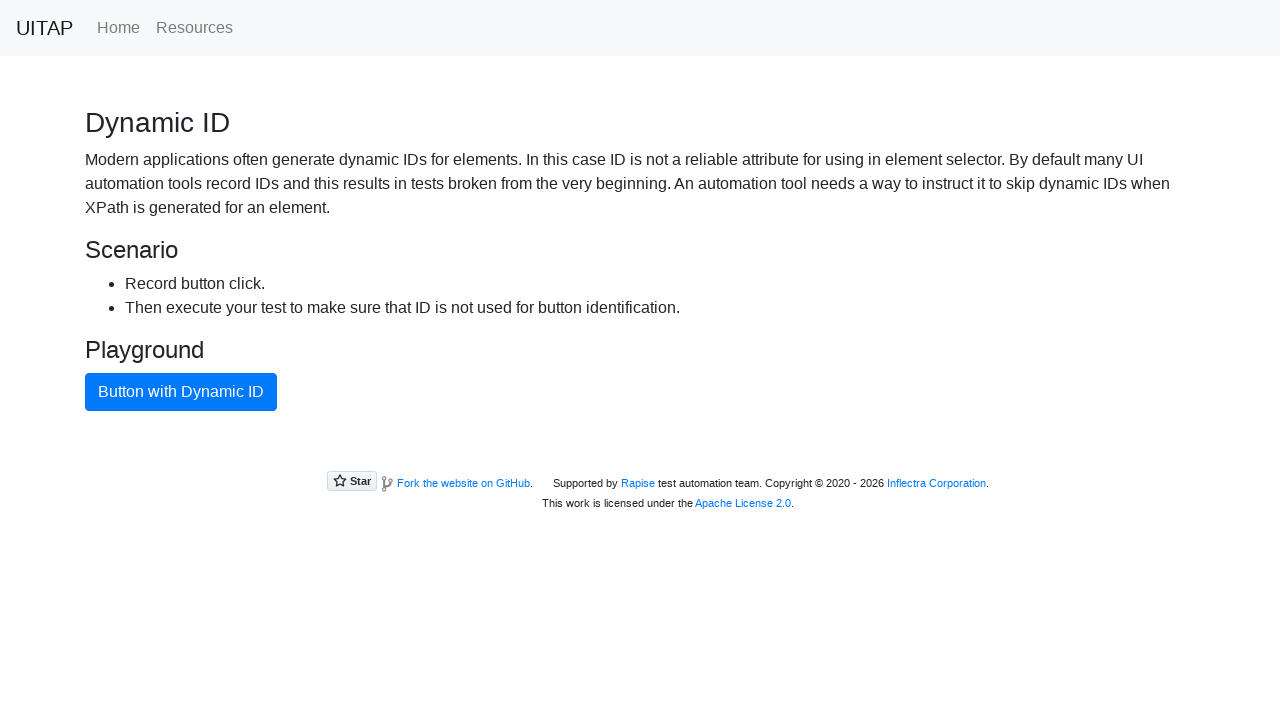

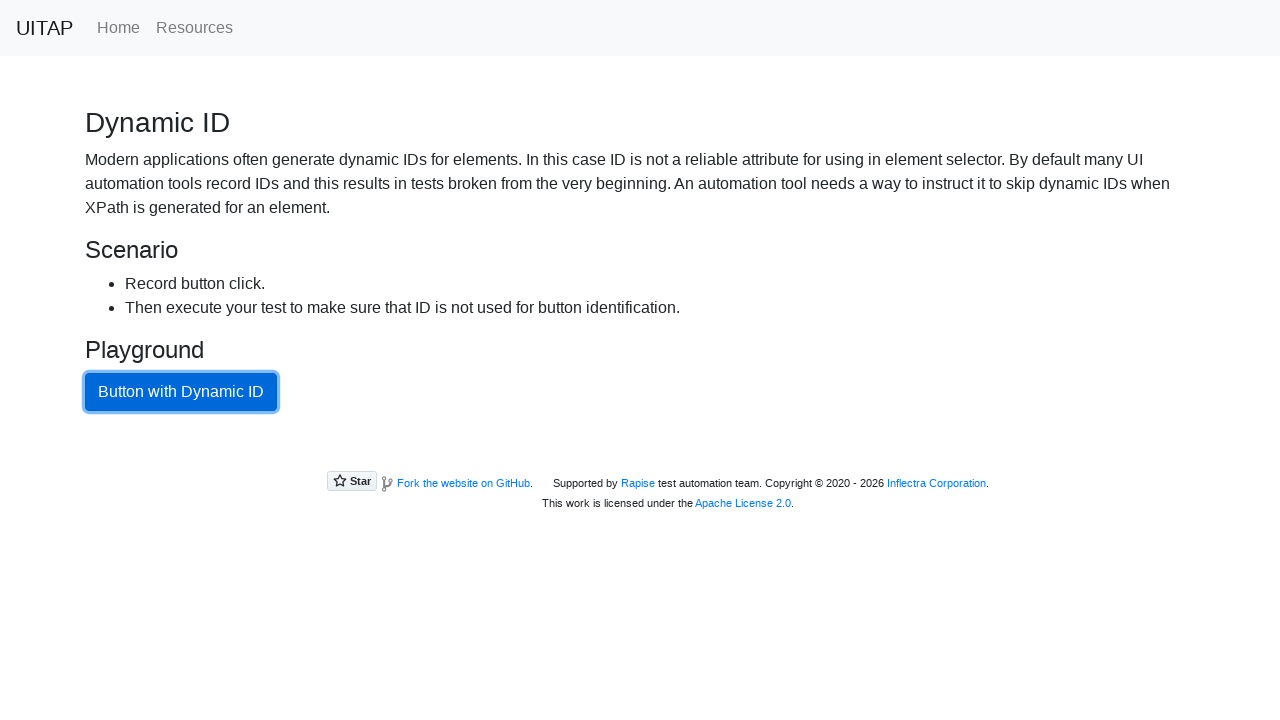